Tests double-click functionality to trigger text display

Starting URL: https://atidcollege.co.il/Xamples/ex_actions.html

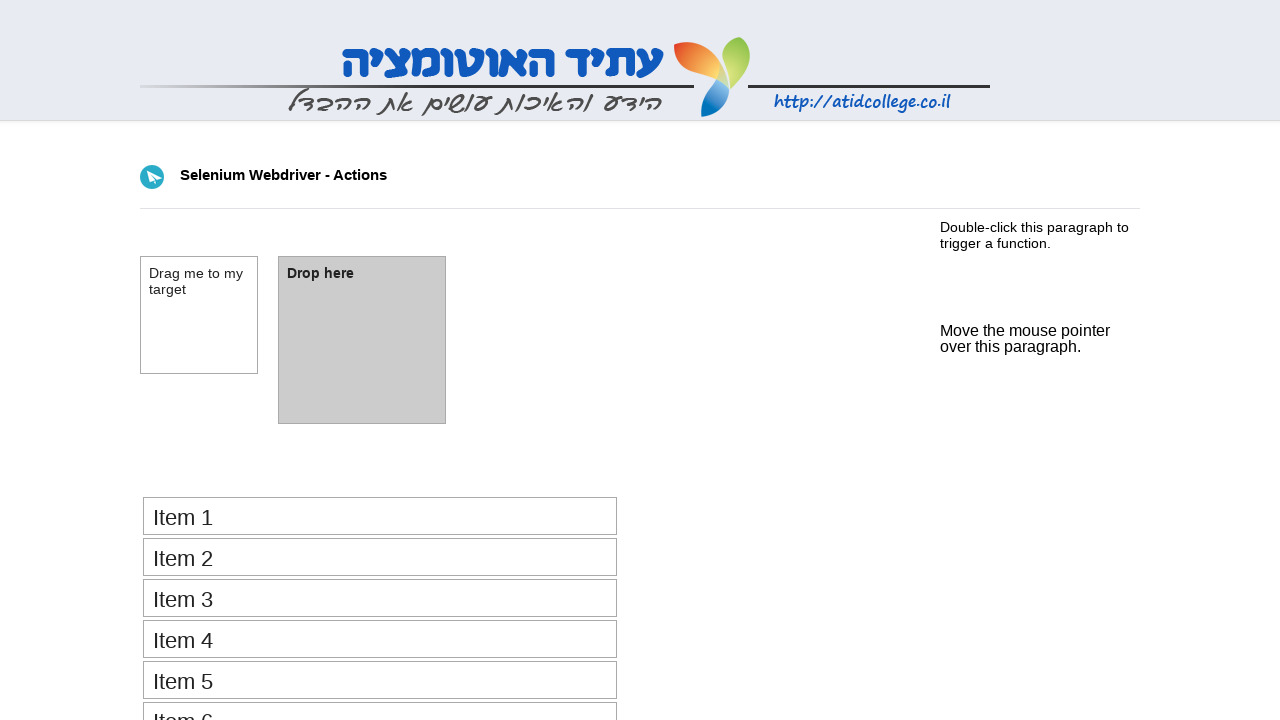

Navigated to test page
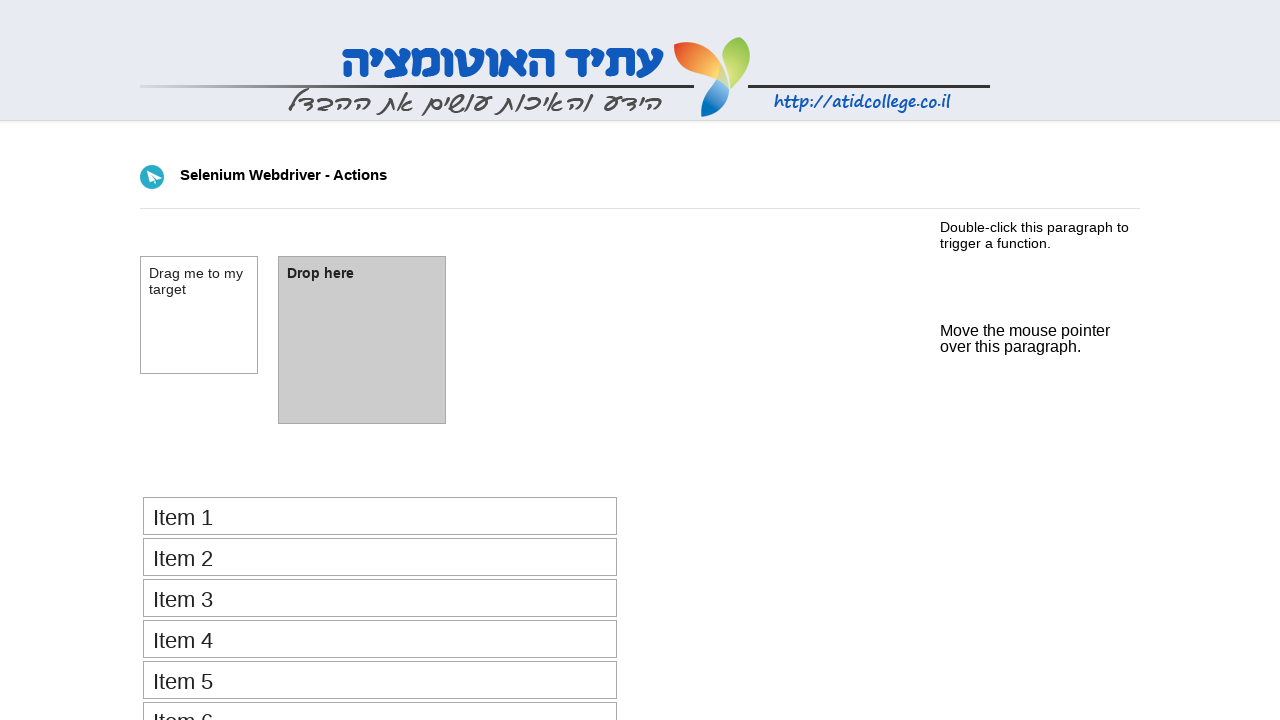

Double-clicked the element with id 'dbl_click' at (640, 235) on #dbl_click
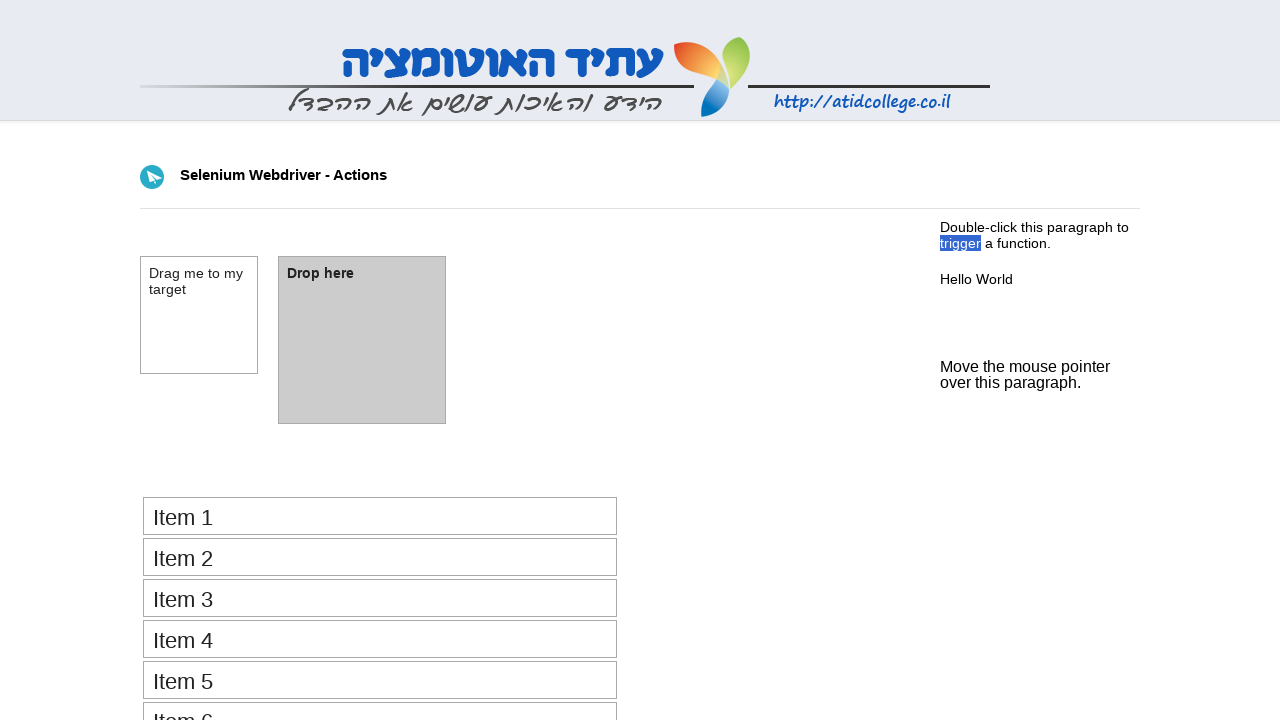

Verified that 'Hello World' text appeared in demo element
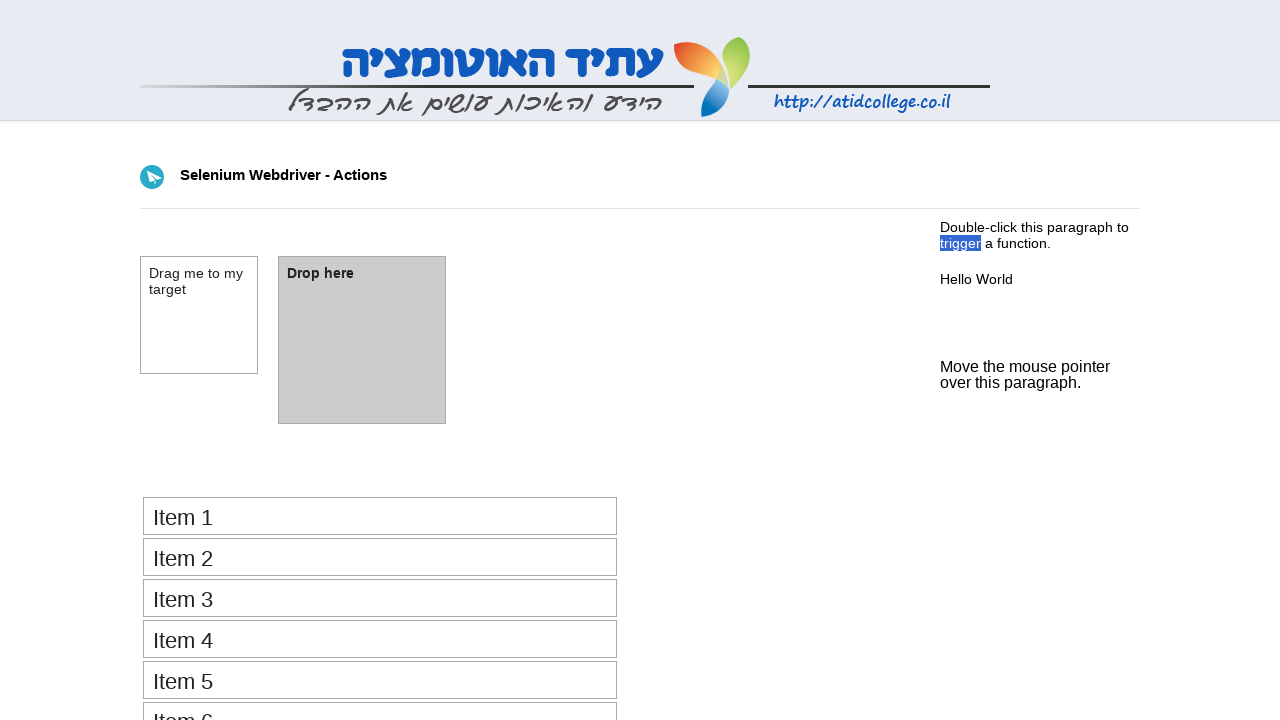

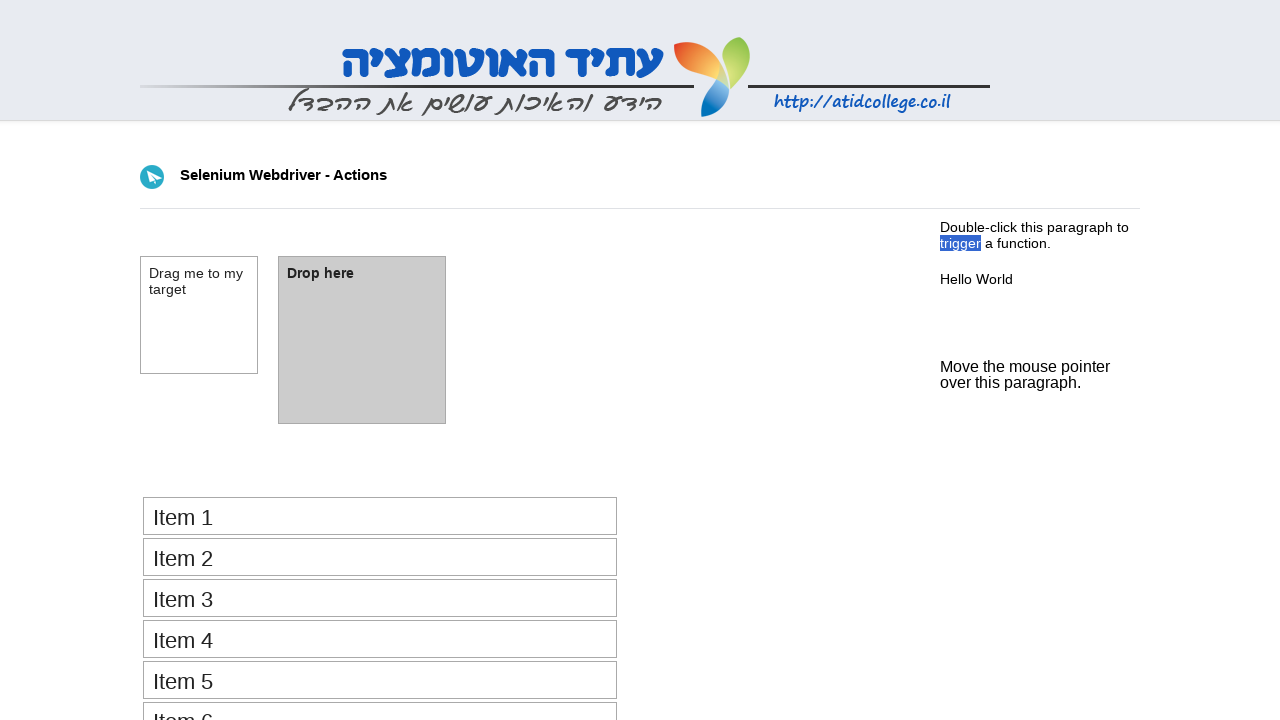